Tests a simple sum calculator by entering two numbers into input fields

Starting URL: https://darkob-code.github.io/Selenium_Python_Pycharm_Sum_two_fields/

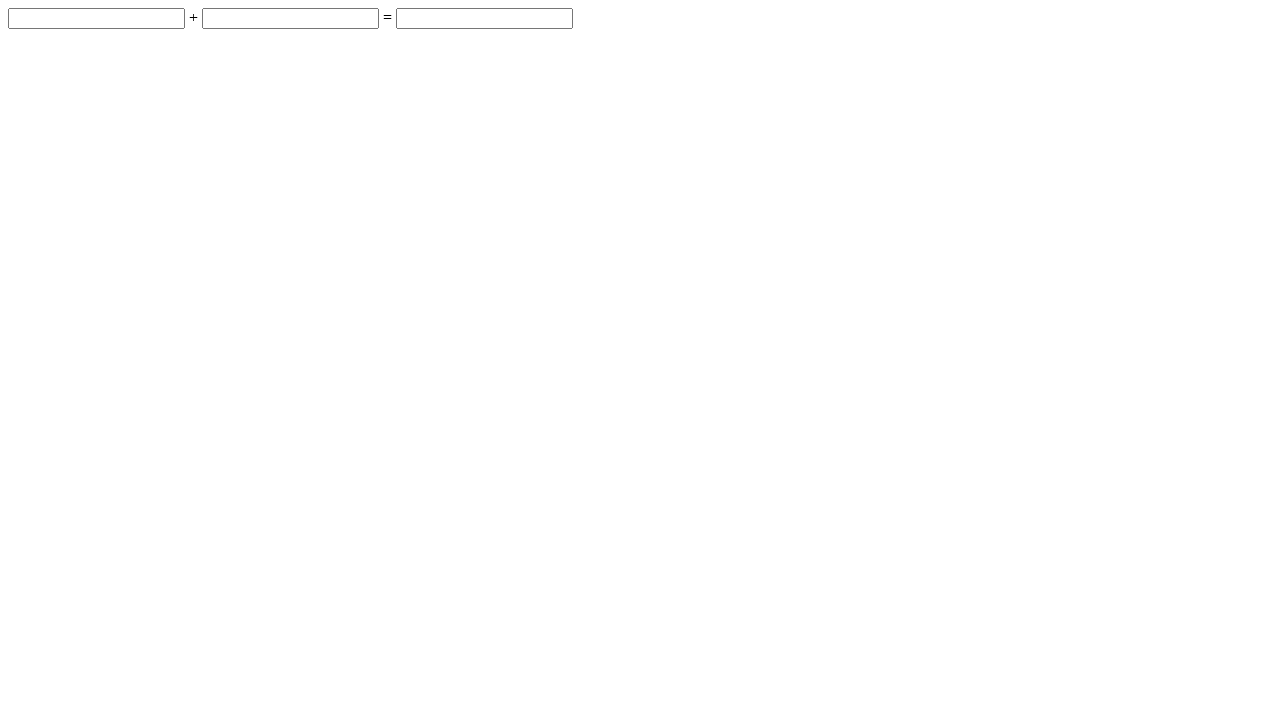

Filled first input field with '15' on input[name='firstBox']
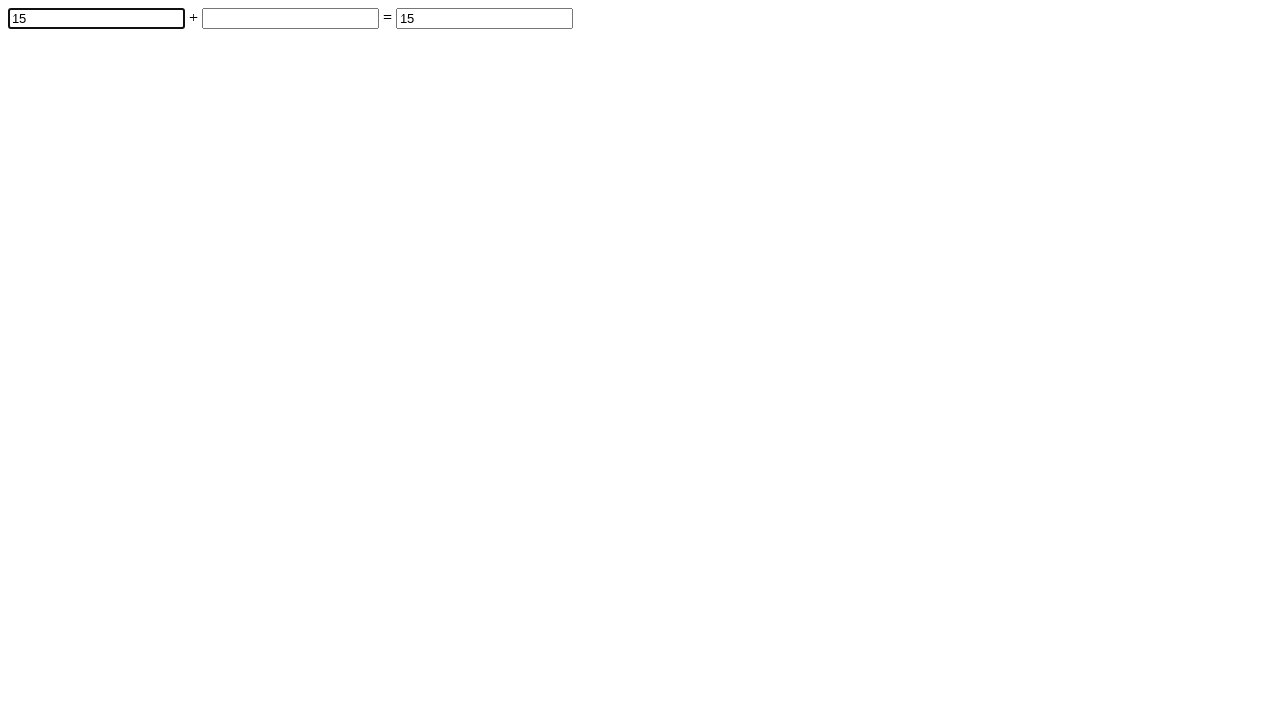

Filled second input field with '15' on input[name='secondBox']
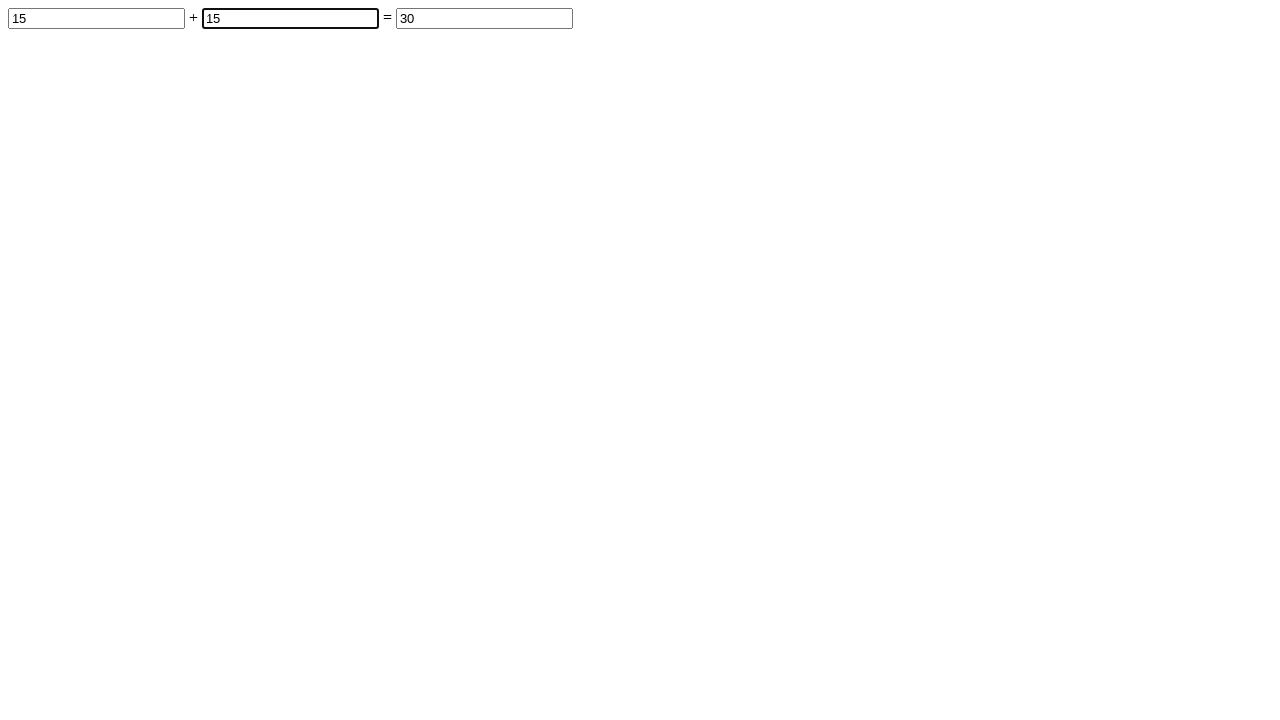

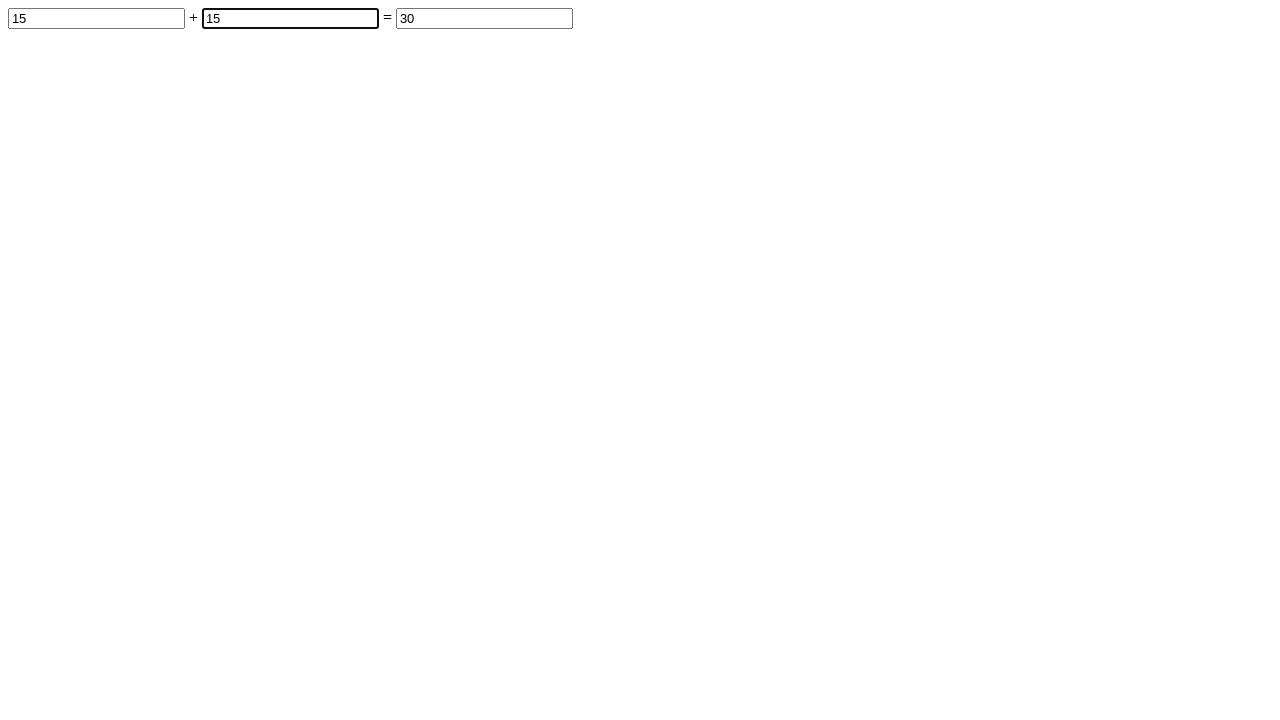